Tests e-commerce cart functionality by adding specific vegetables (Cucumber, Broccoli, Beetroot) to cart, proceeding to checkout, applying a promo code, and placing an order.

Starting URL: https://rahulshettyacademy.com/seleniumPractise/#/

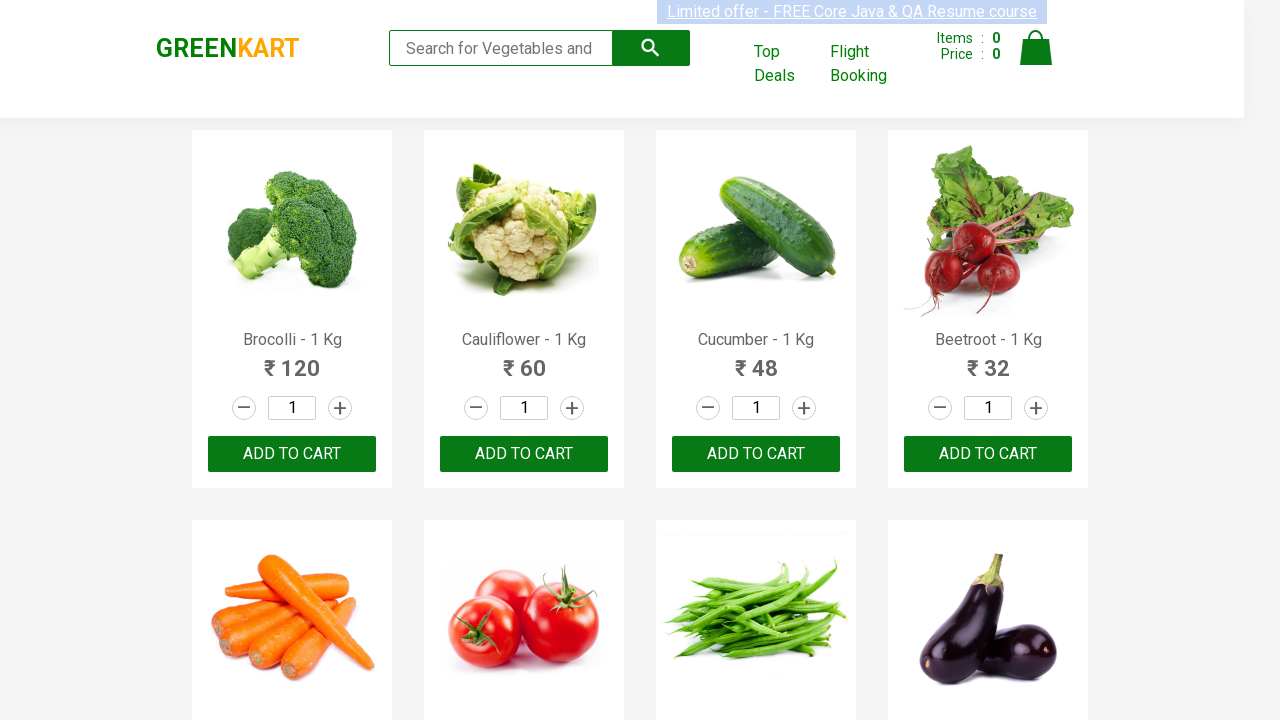

Waited for product list to load
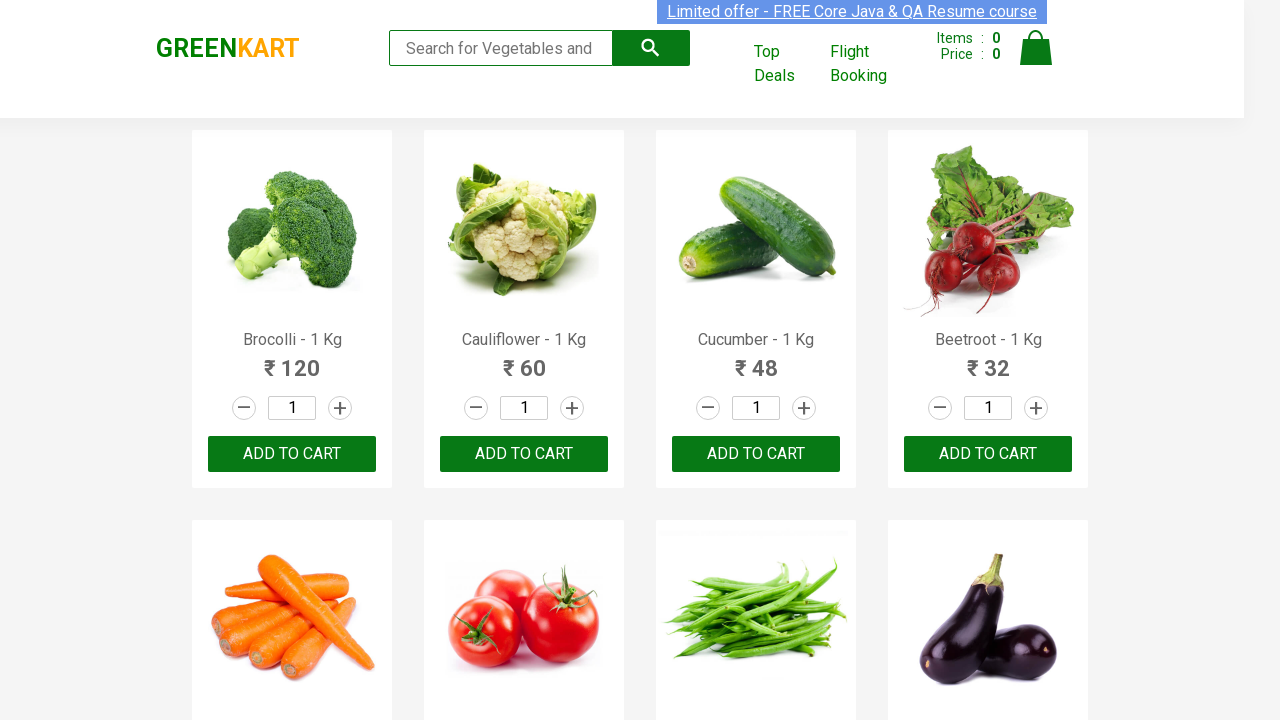

Retrieved all product elements from the page
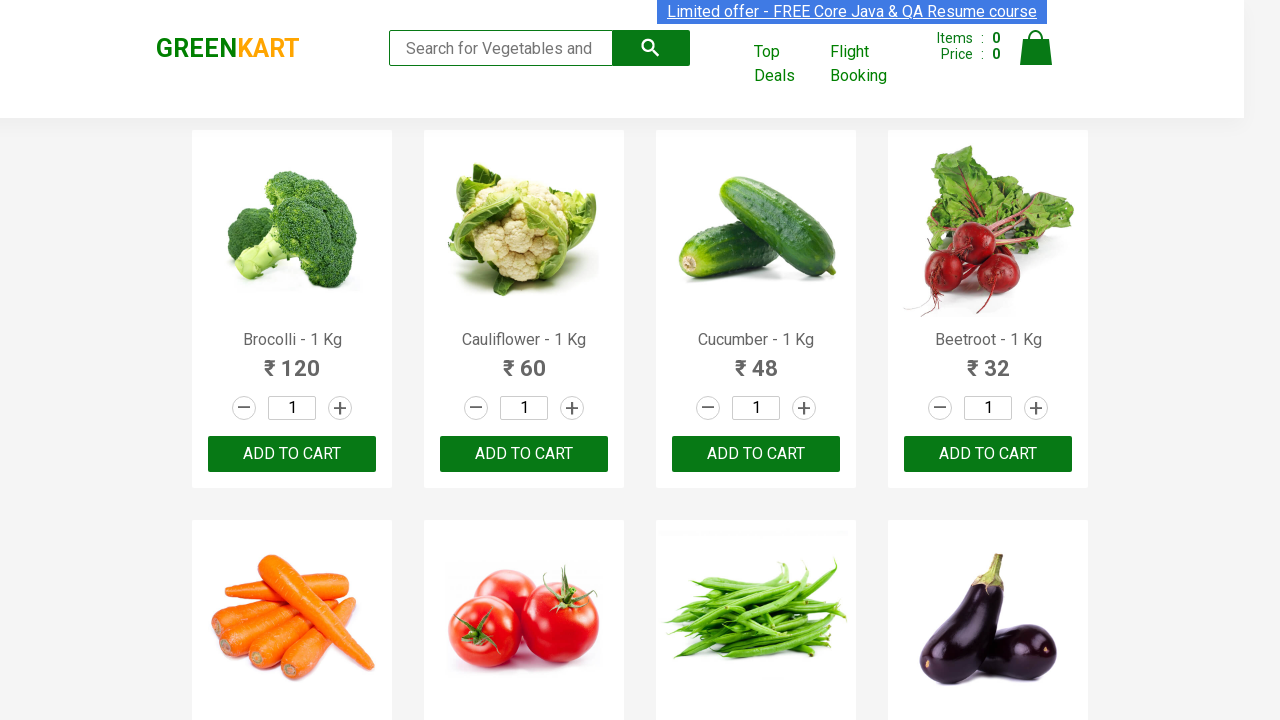

Added Brocolli to cart at (292, 454) on xpath=//div[@class='product-action']/button >> nth=0
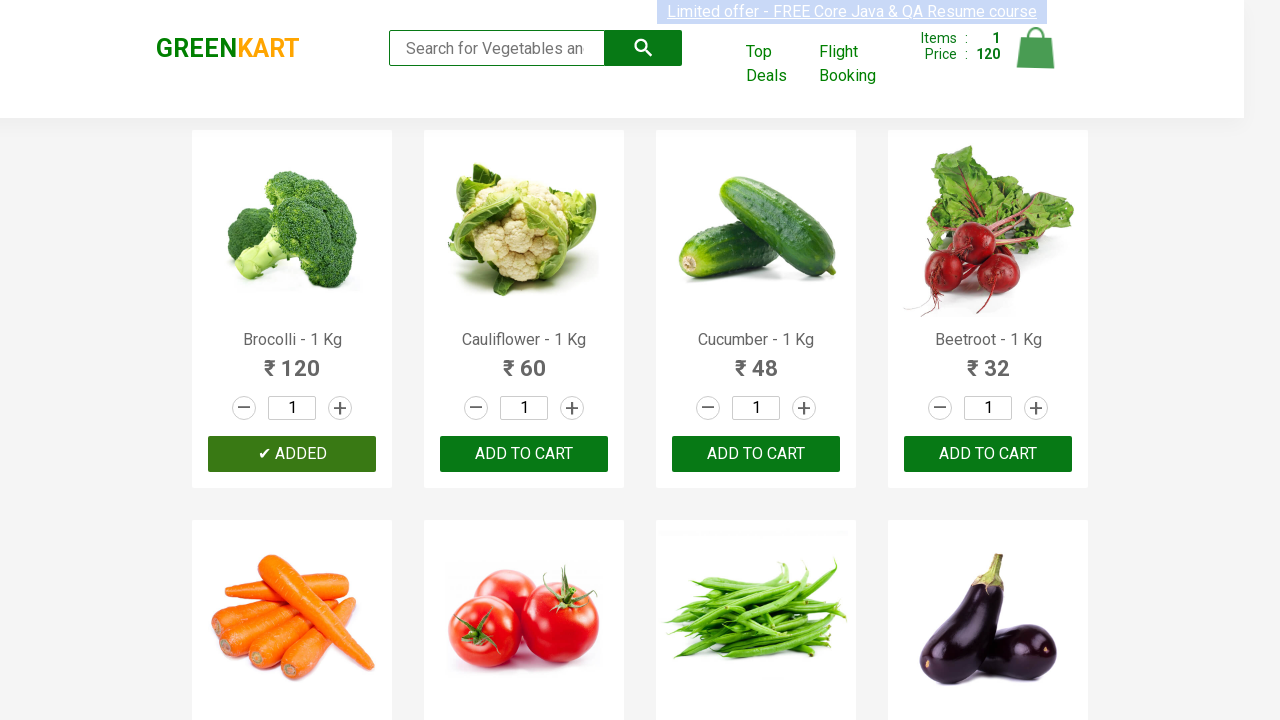

Added Cucumber to cart at (756, 454) on xpath=//div[@class='product-action']/button >> nth=2
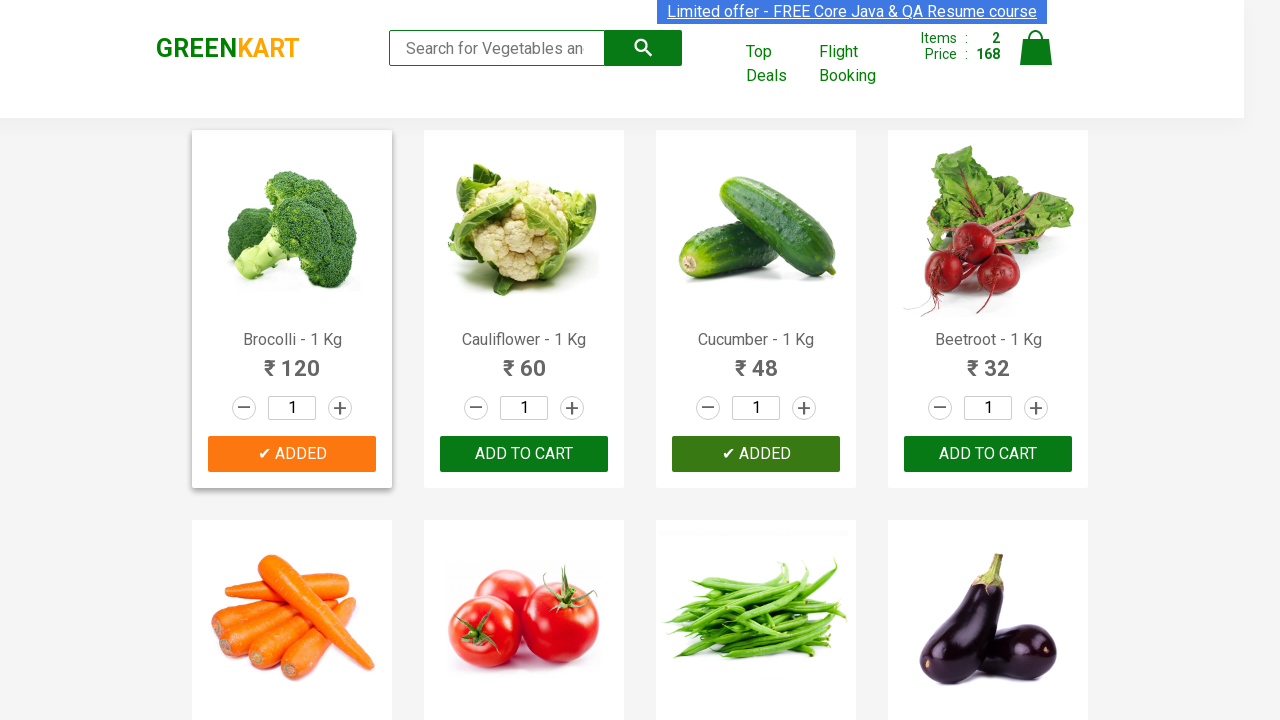

Added Beetroot to cart at (988, 454) on xpath=//div[@class='product-action']/button >> nth=3
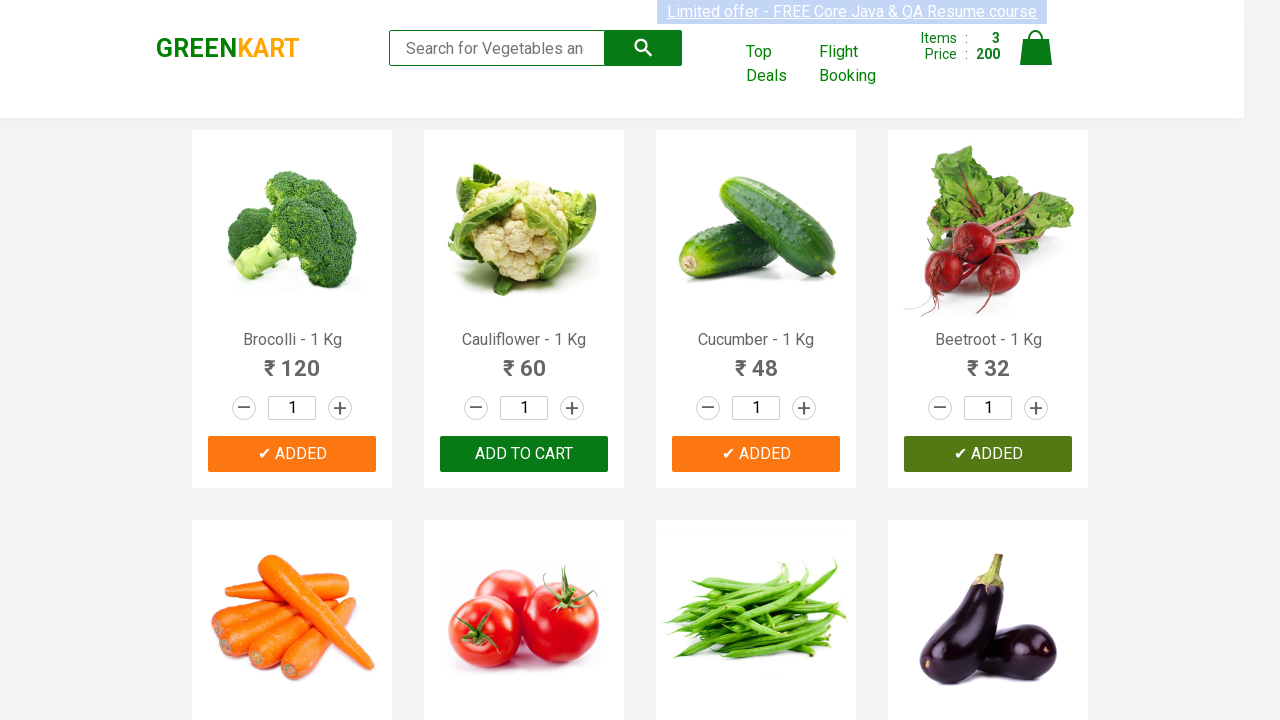

Clicked cart icon to view cart at (1036, 48) on img[alt='Cart']
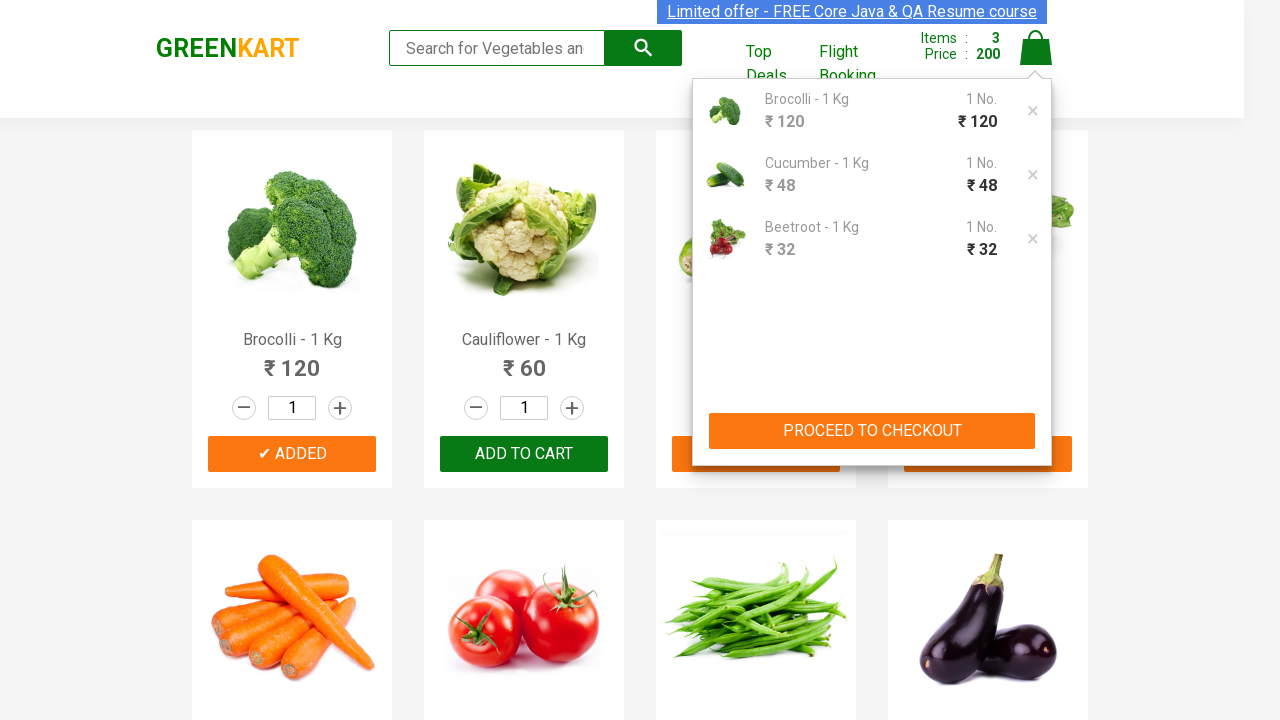

Clicked PROCEED TO CHECKOUT button at (872, 431) on xpath=//button[normalize-space()='PROCEED TO CHECKOUT']
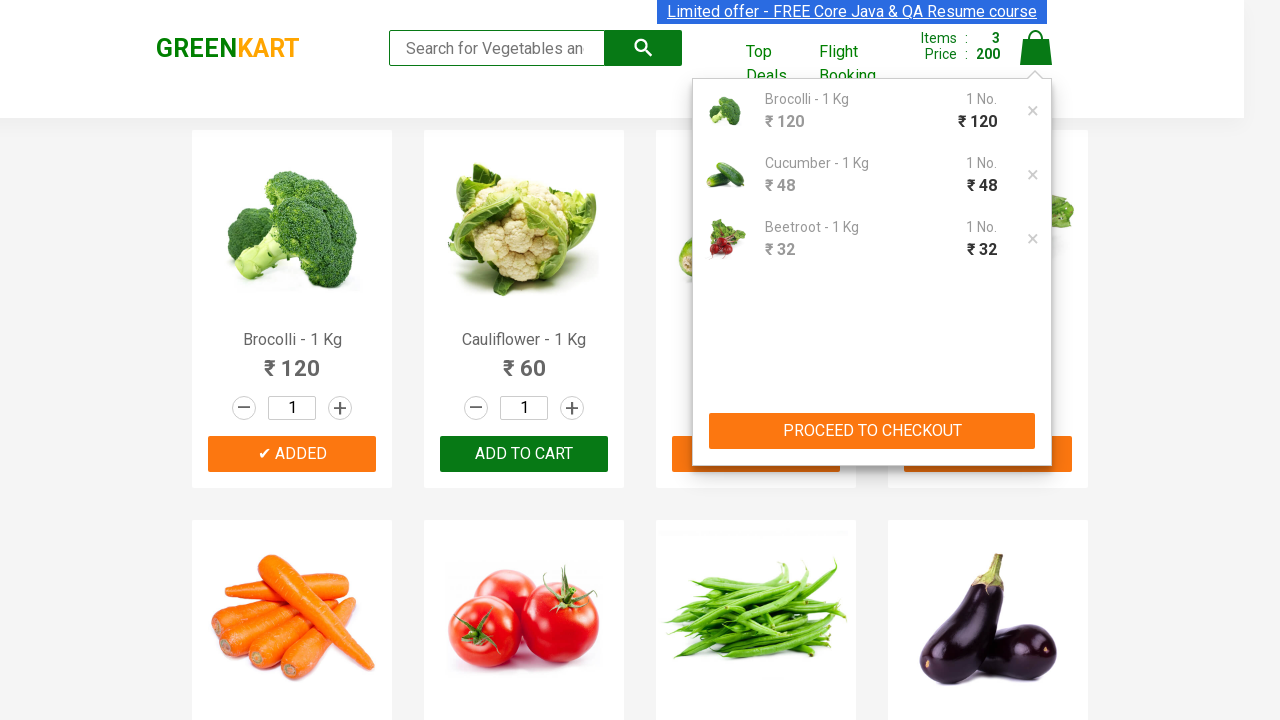

Waited for promo code input field to appear
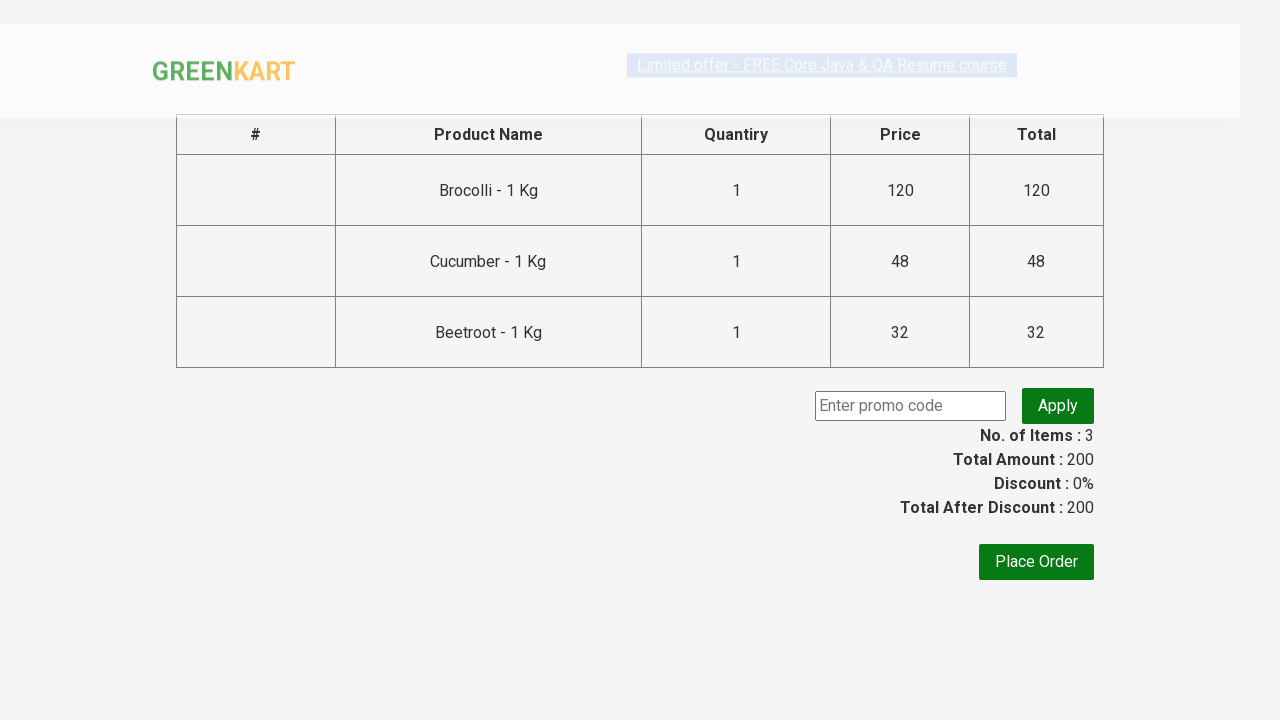

Entered promo code 'rahulshettyacademy' on input.promoCode
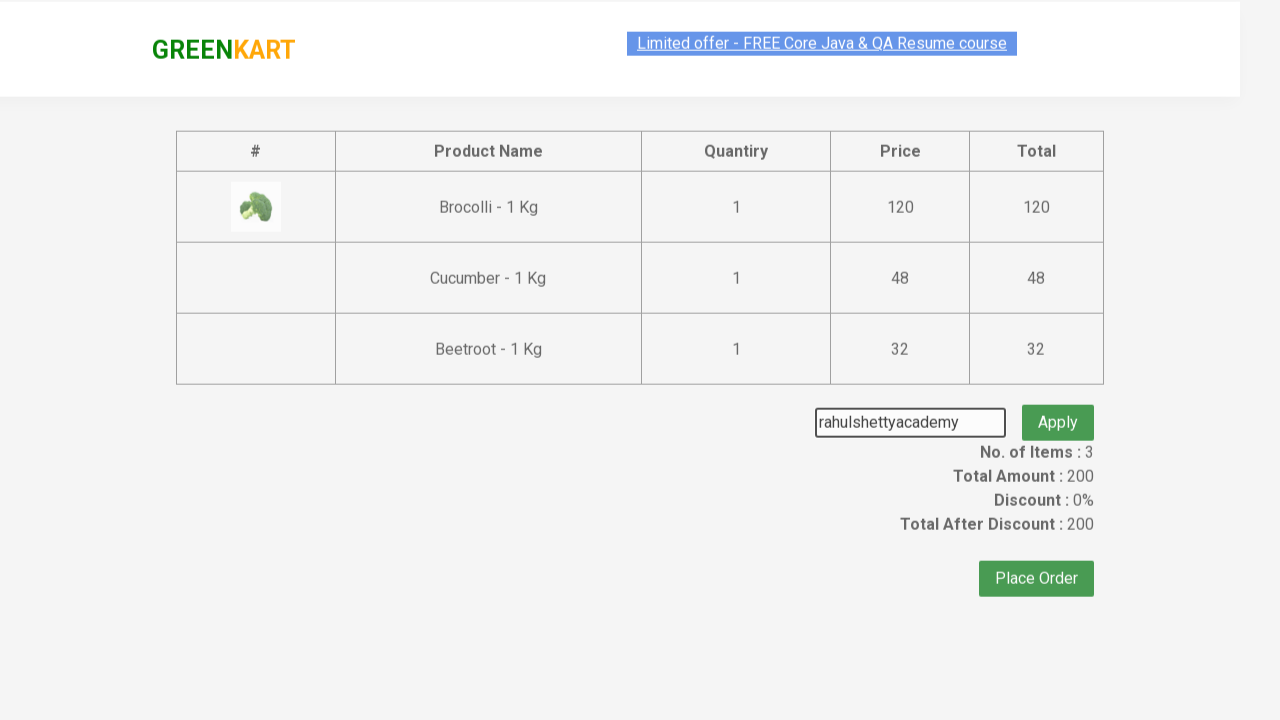

Clicked Apply promo button at (1058, 406) on button.promoBtn
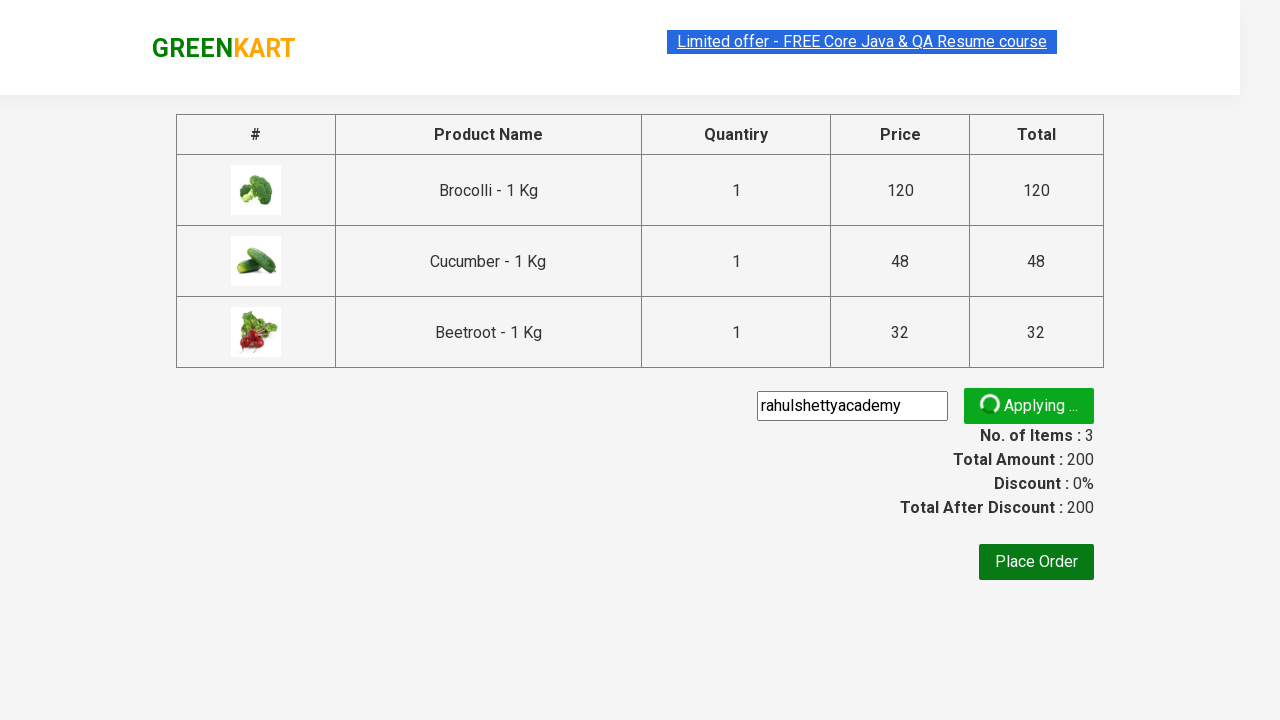

Promo code was successfully applied
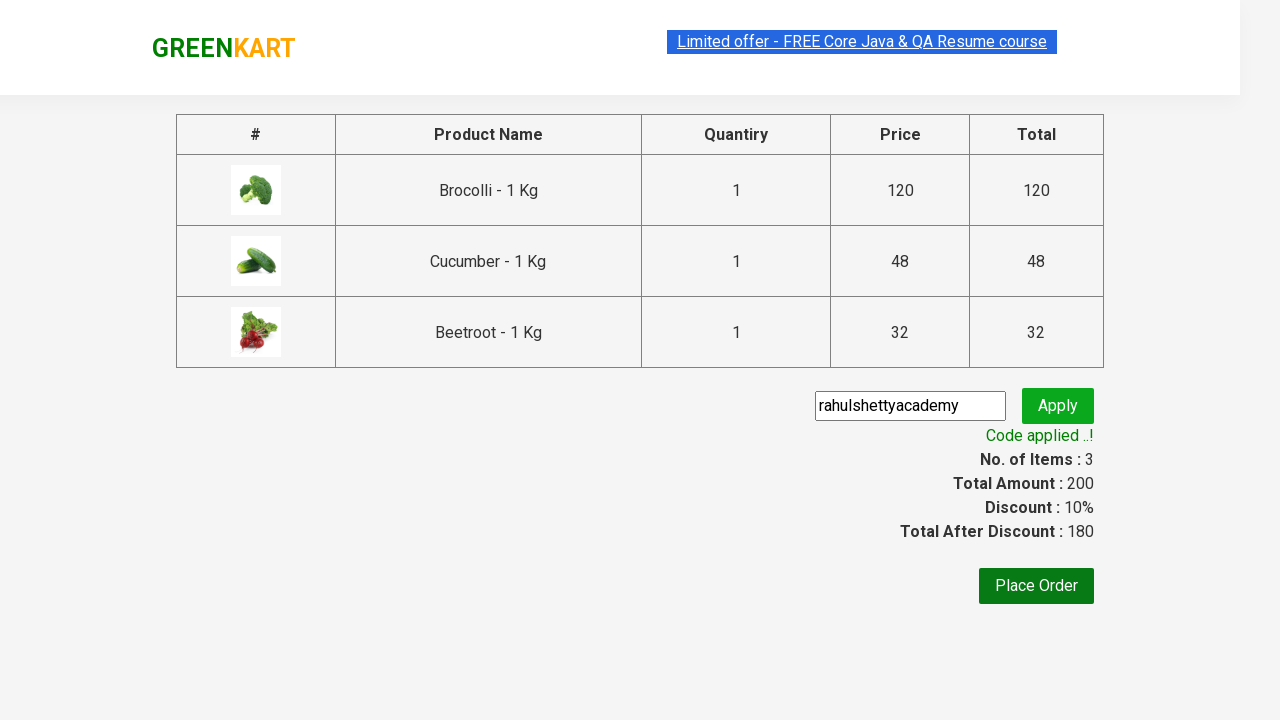

Clicked Place Order button to complete purchase at (1036, 586) on xpath=//button[normalize-space()='Place Order']
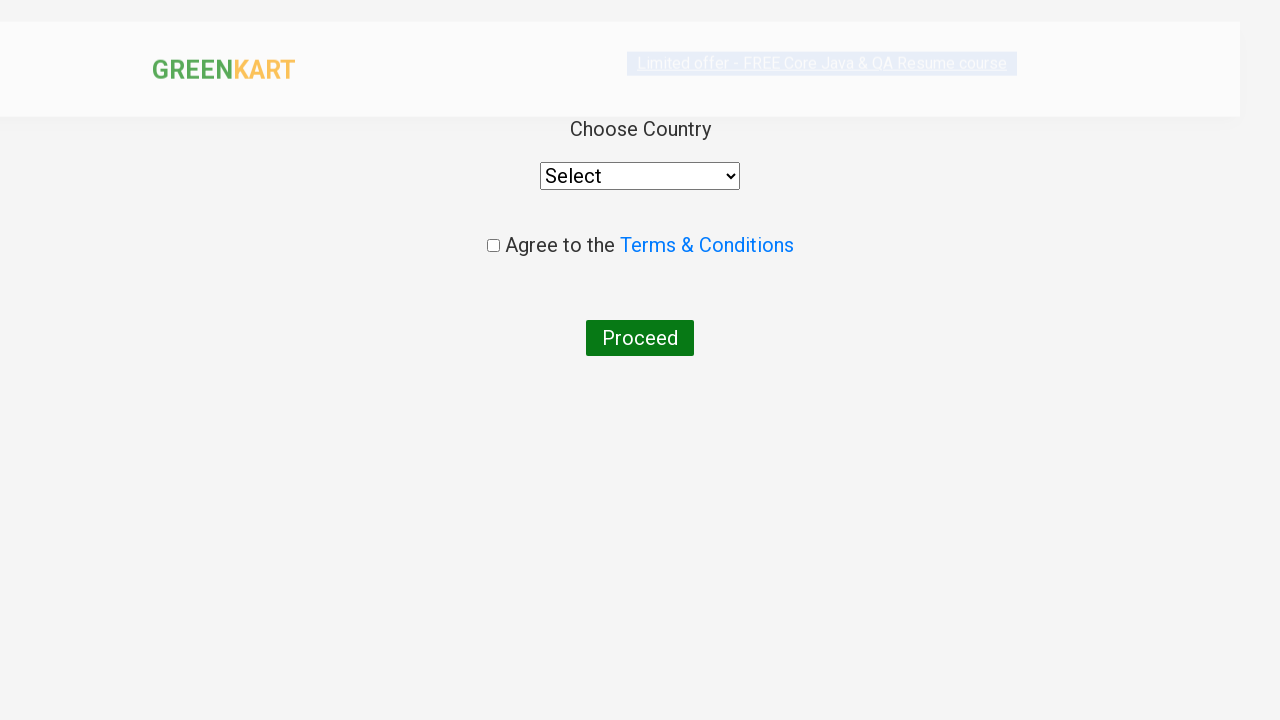

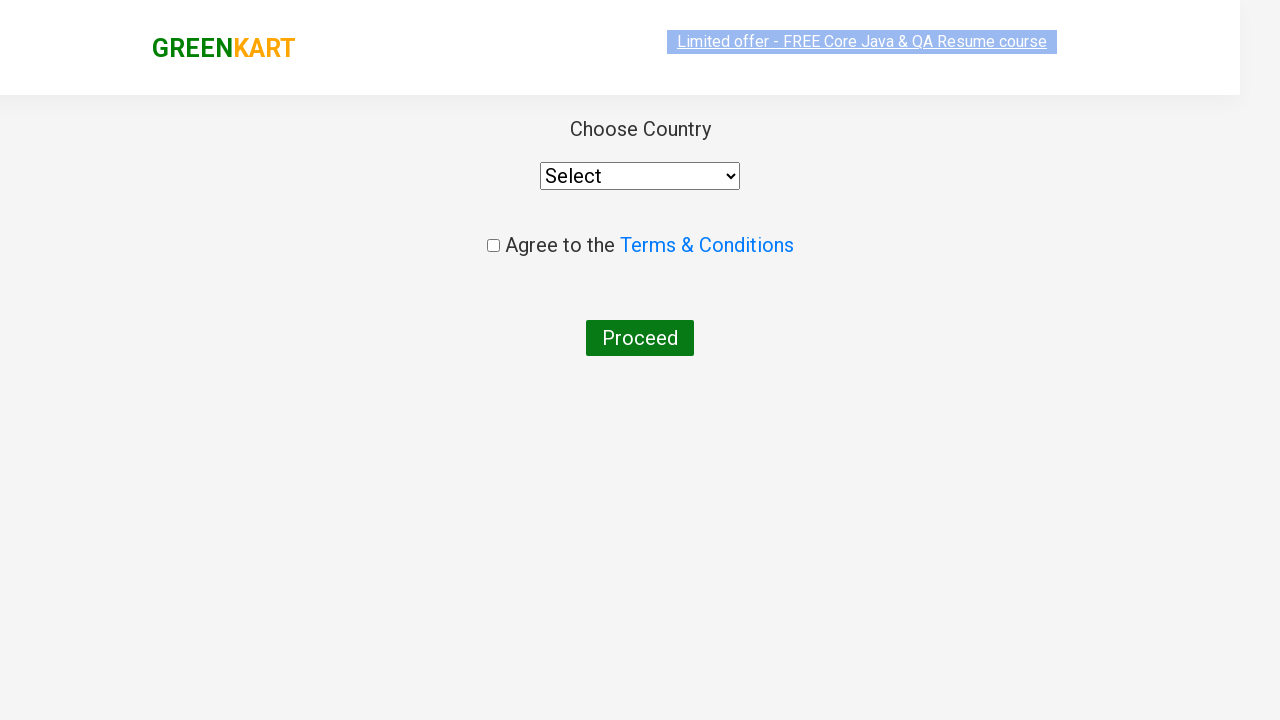